Tests the visibility toggle functionality on W3Schools demo page by clicking a toggle button and checking element visibility states

Starting URL: https://www.w3schools.com/howto/howto_js_toggle_hide_show.asp

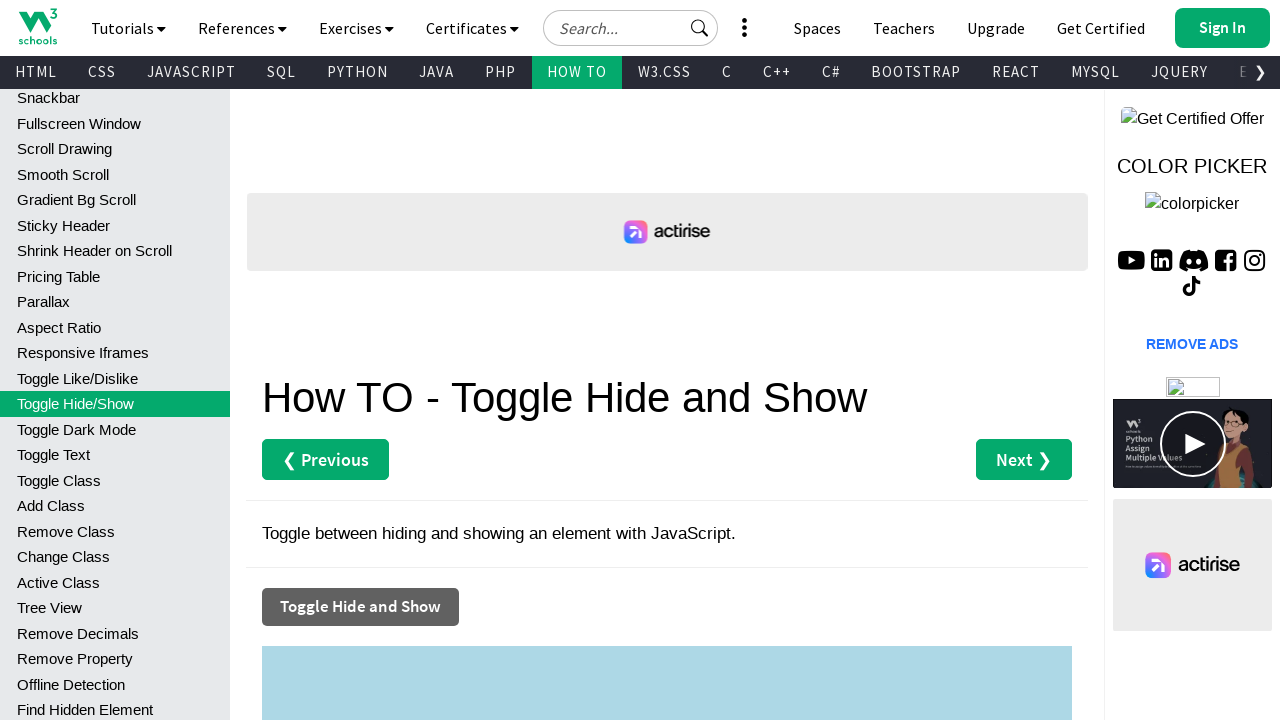

Located toggle button element
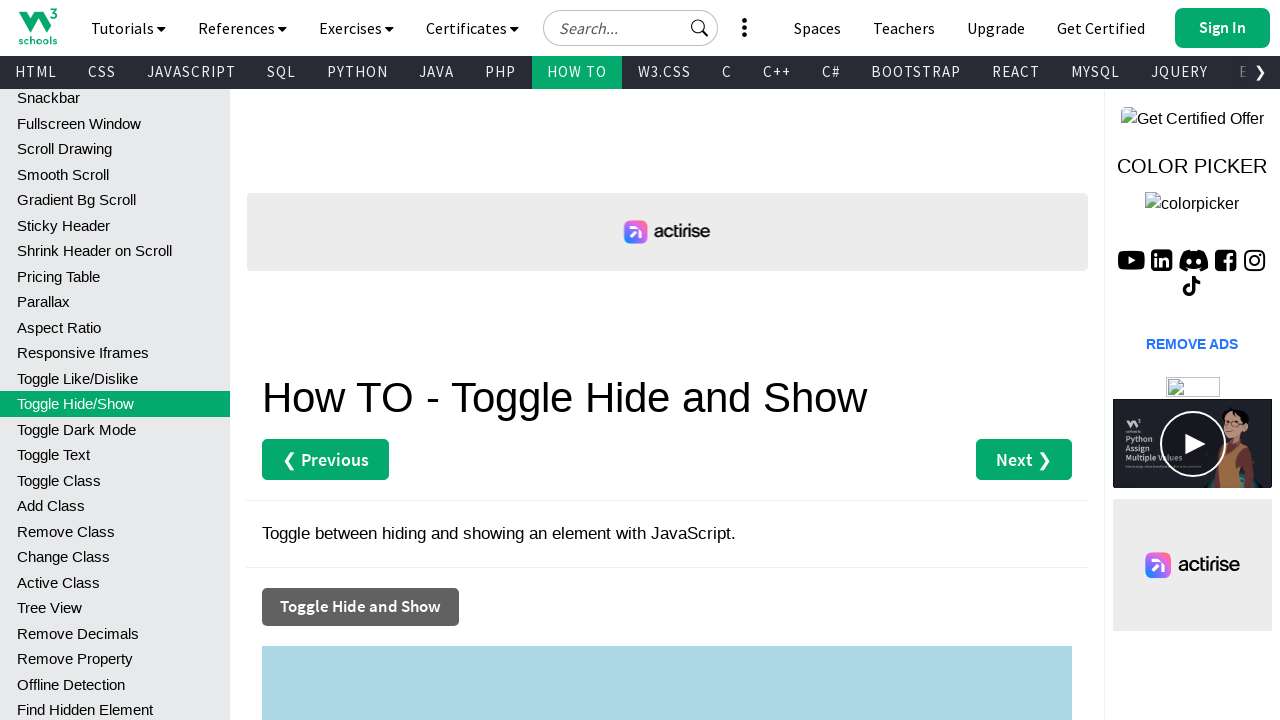

Located hidden div element with id='myDIV'
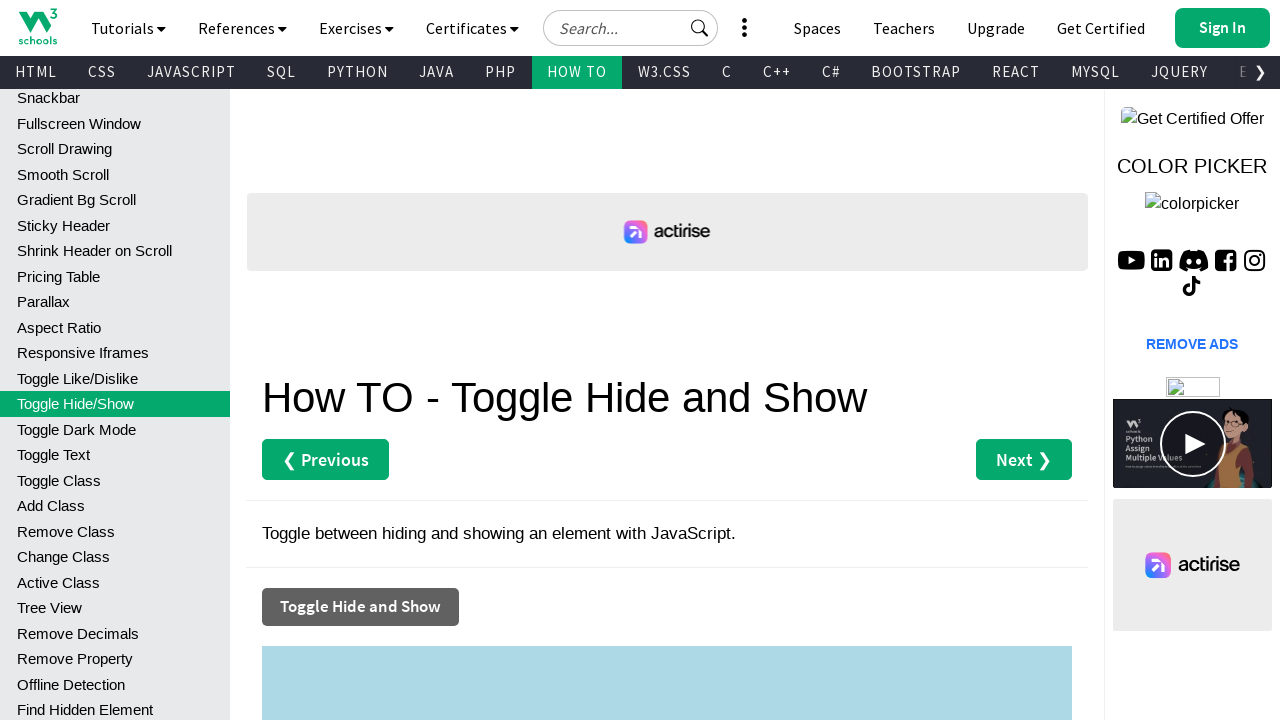

Checked initial visibility state of hidden element: True
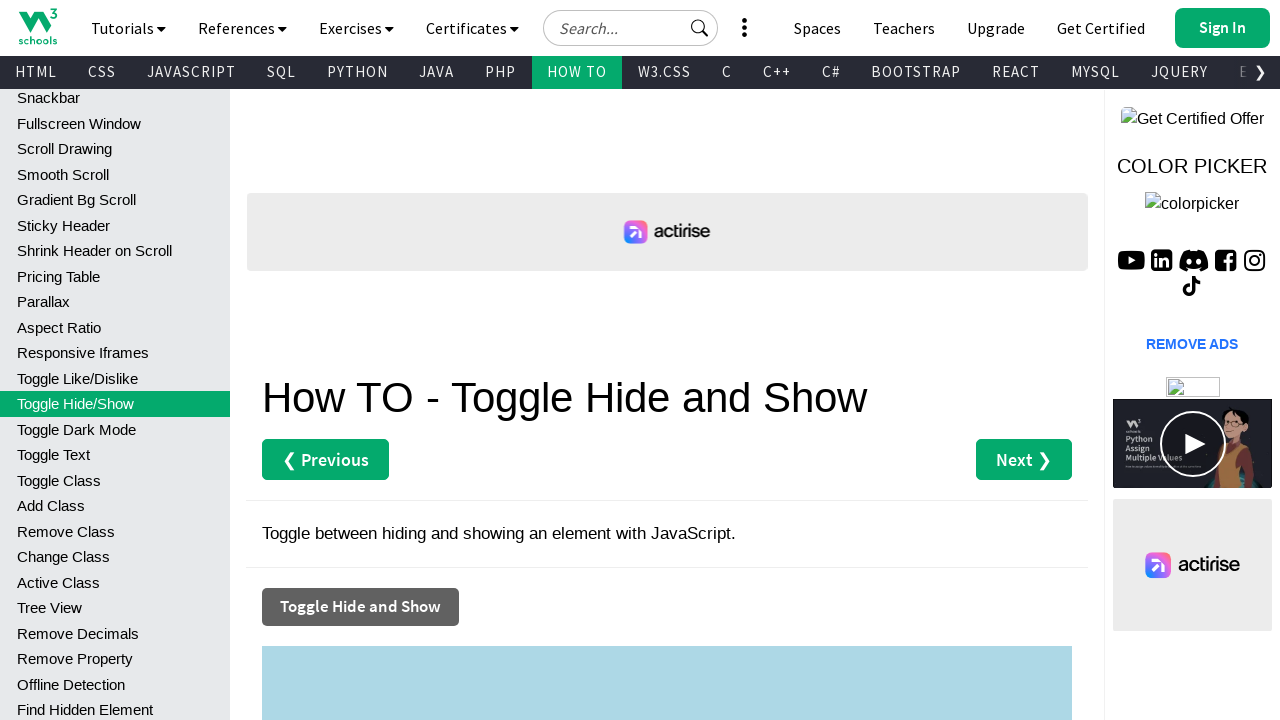

Clicked toggle button to change visibility state at (360, 607) on xpath=//button[normalize-space()='Toggle Hide and Show']
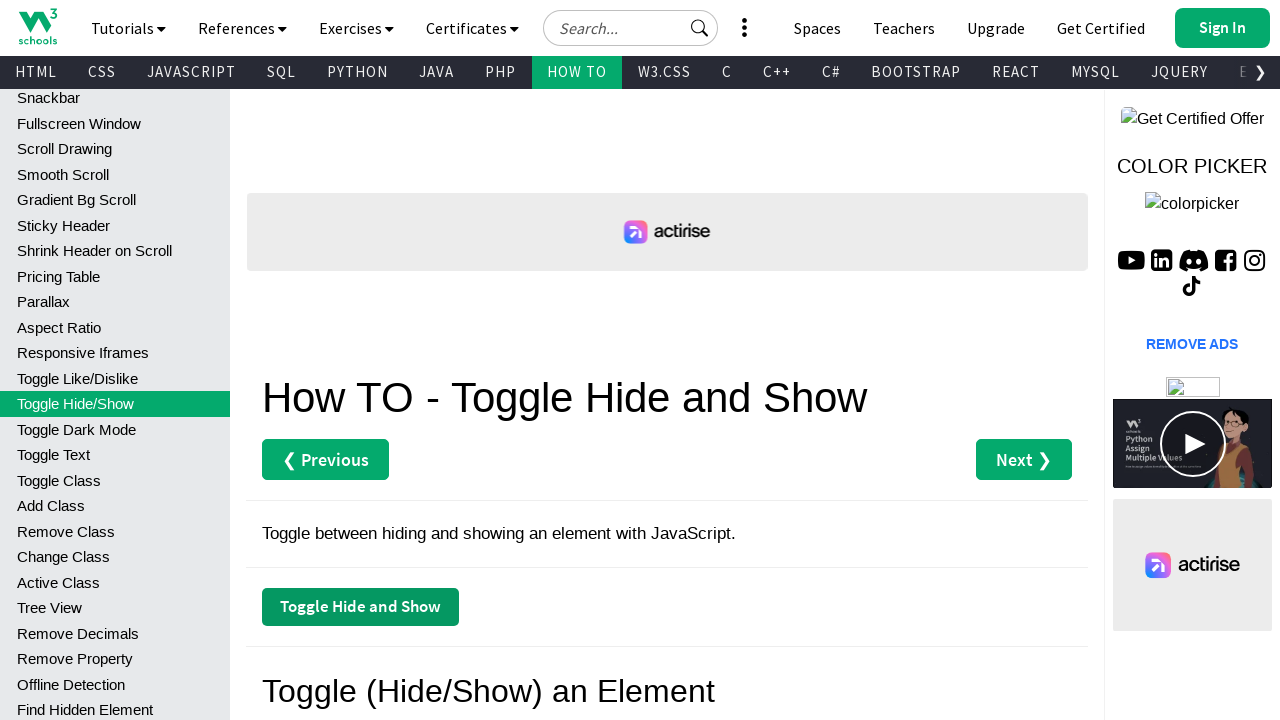

Checked visibility state of hidden element after toggle: False
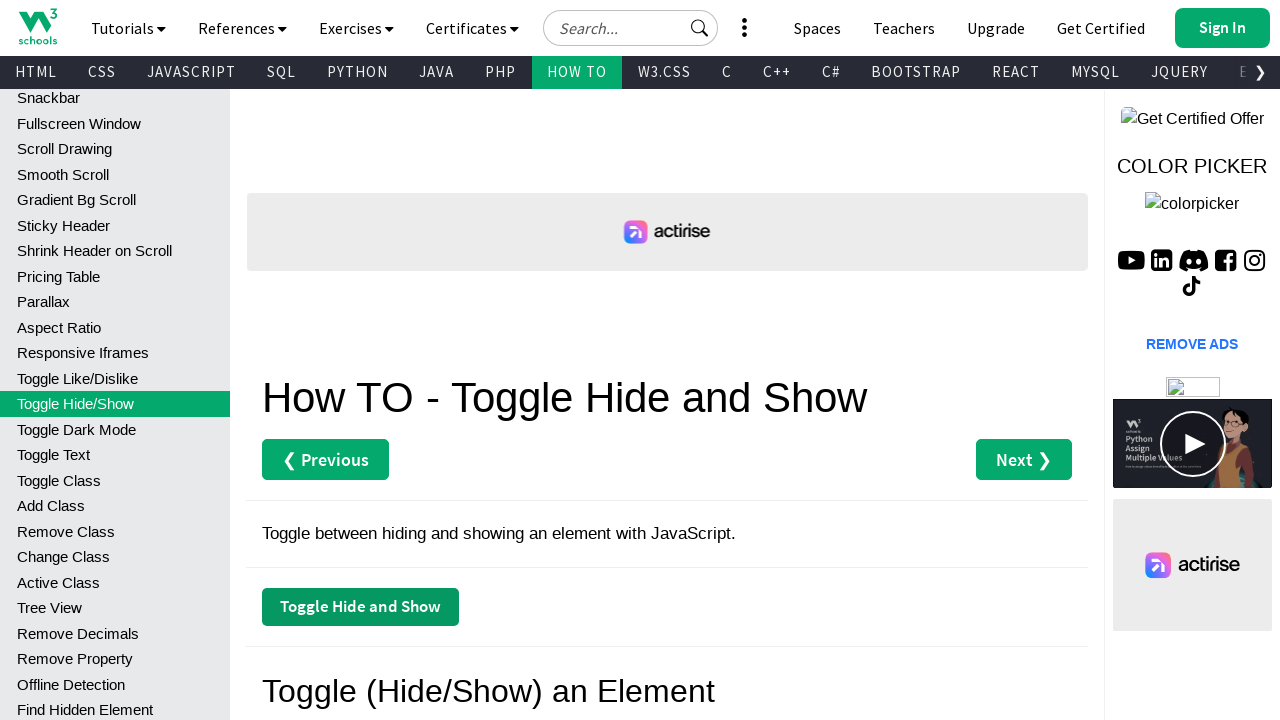

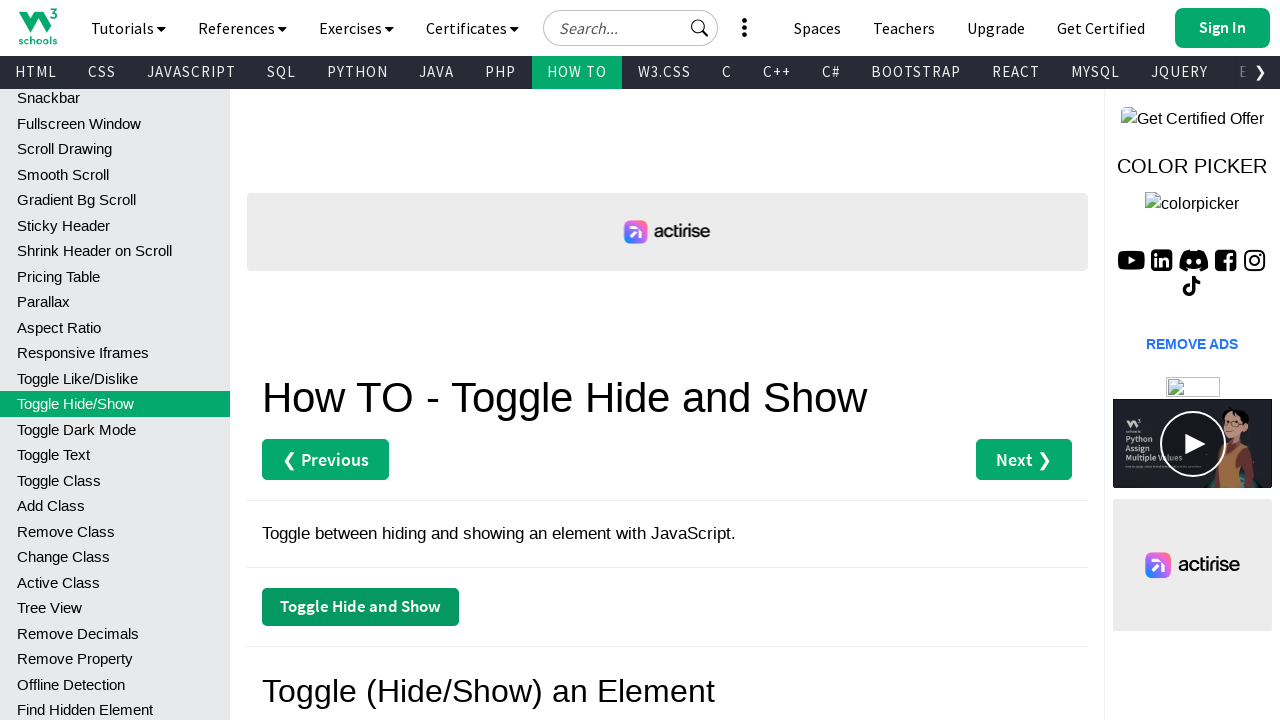